Tests a wait scenario by clicking a button and waiting for a paragraph element to appear on the page

Starting URL: https://testeroprogramowania.github.io/selenium/wait2.html

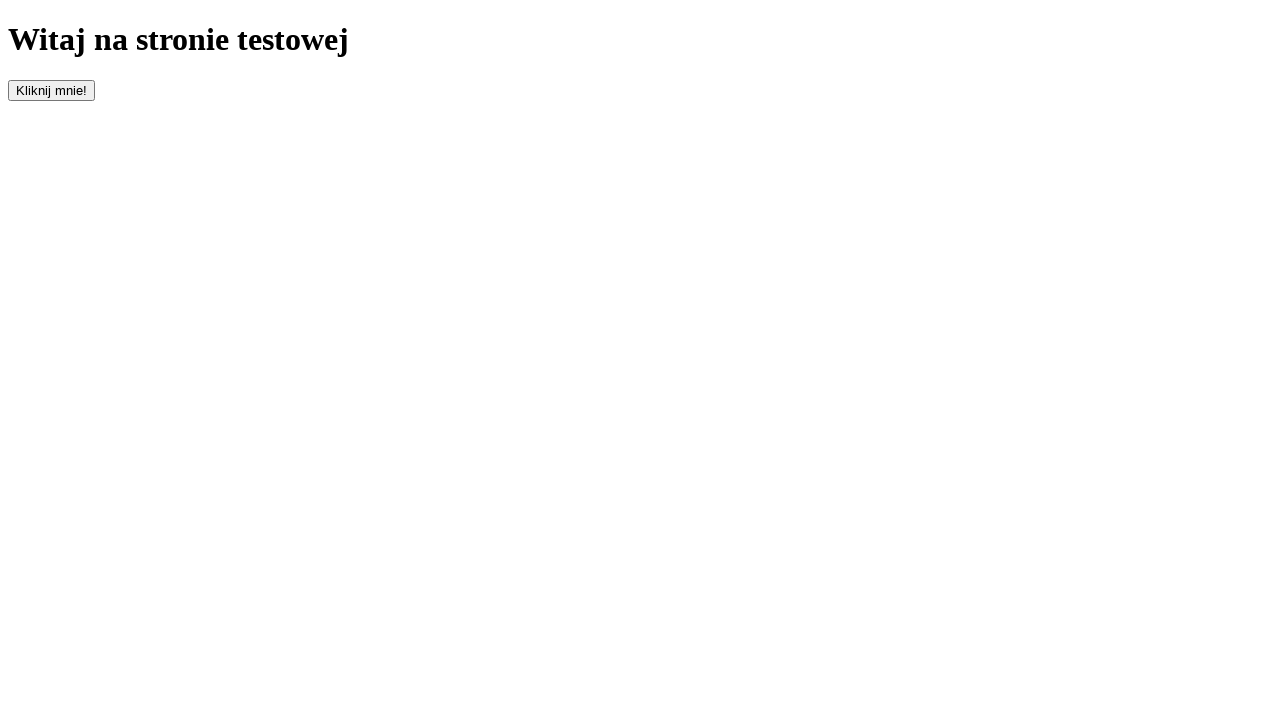

Clicked the 'clickOnMe' button at (52, 90) on #clickOnMe
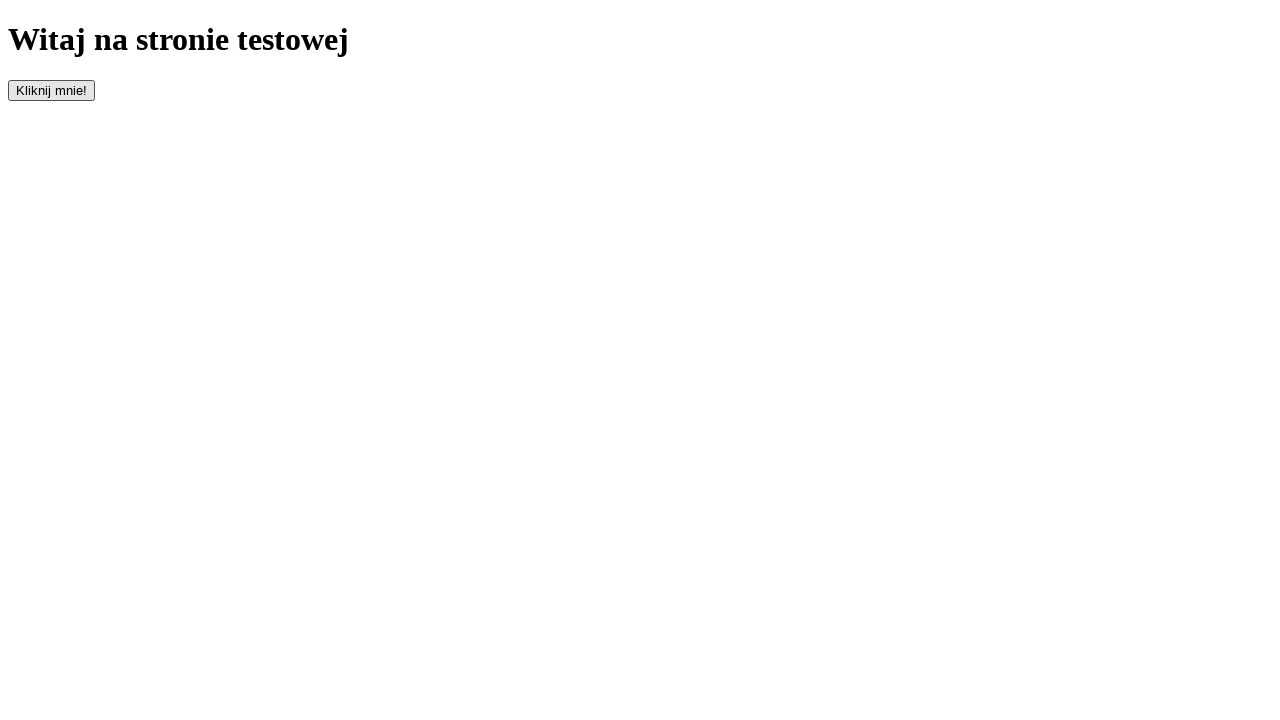

Paragraph element appeared on the page
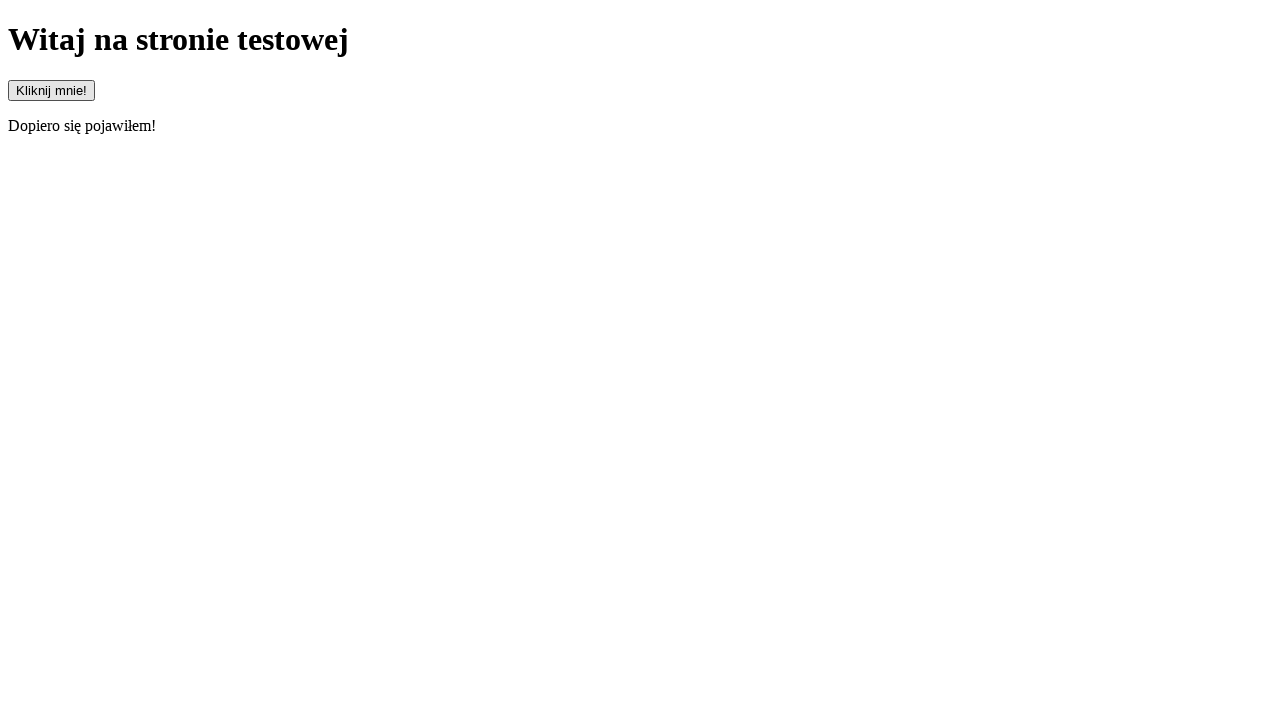

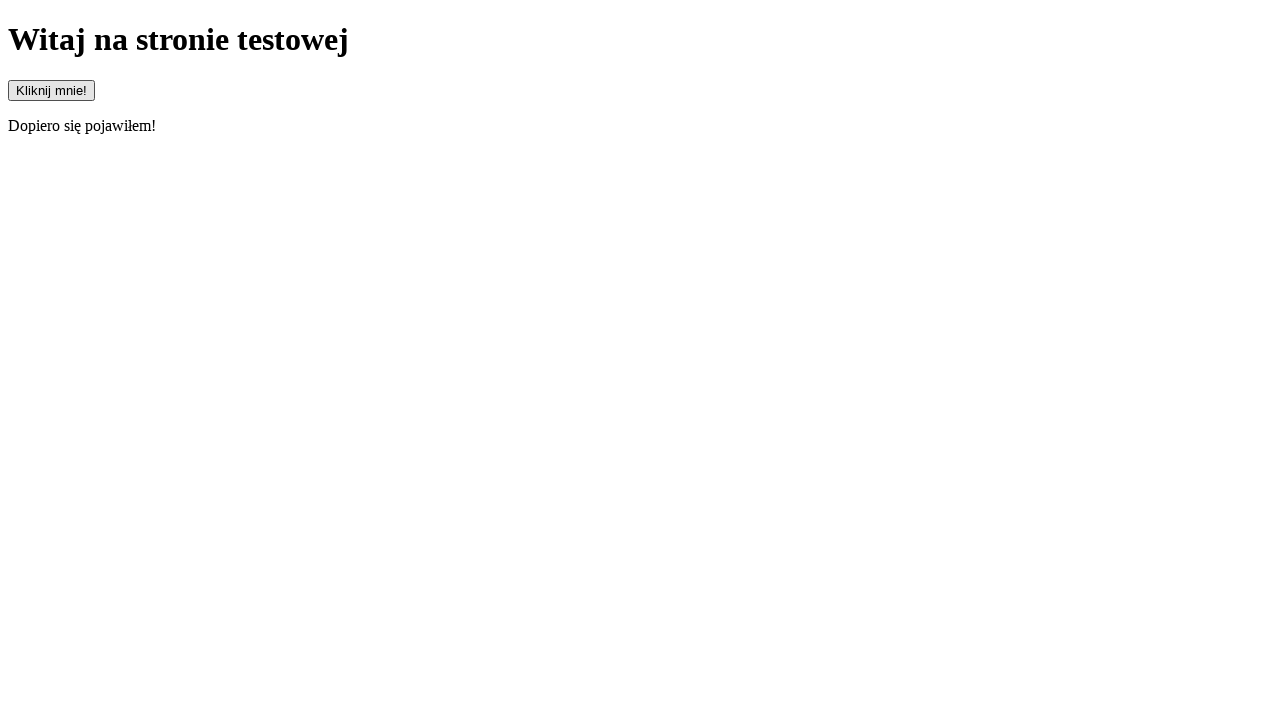